Enters the current date into the date picker field

Starting URL: https://demoqa.com/date-picker

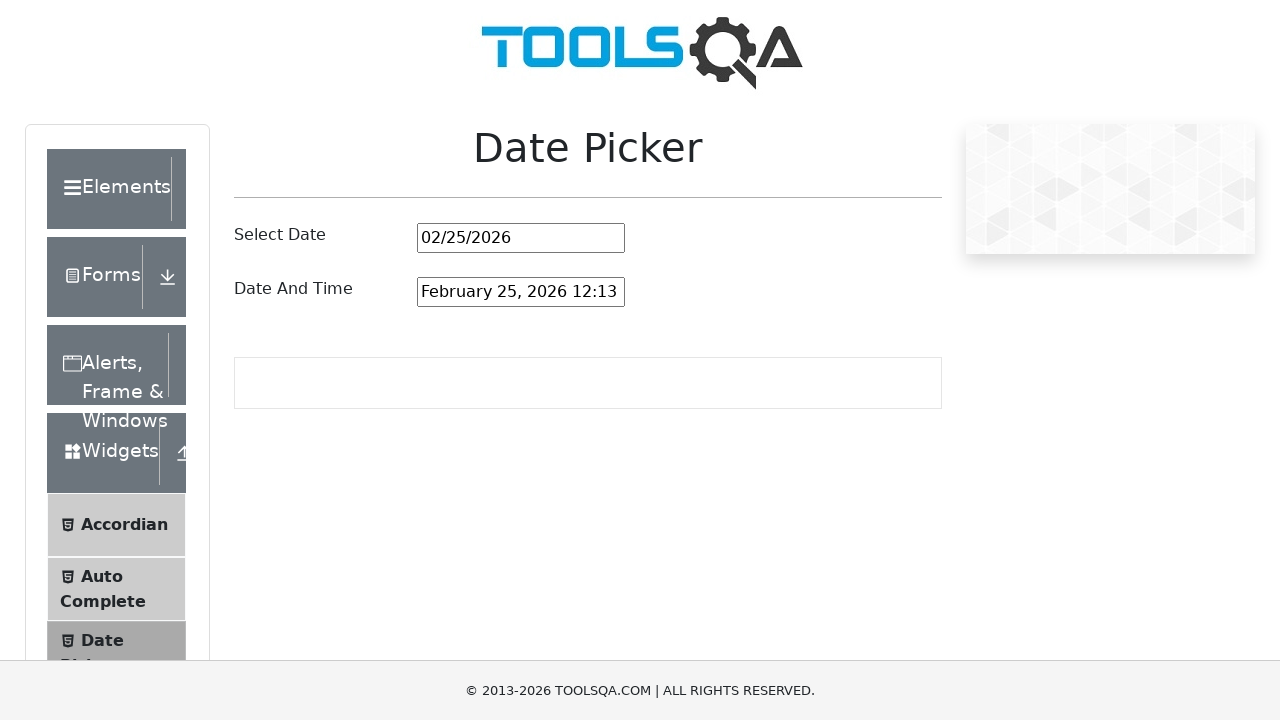

Clicked the date picker input field at (521, 238) on #datePickerMonthYearInput
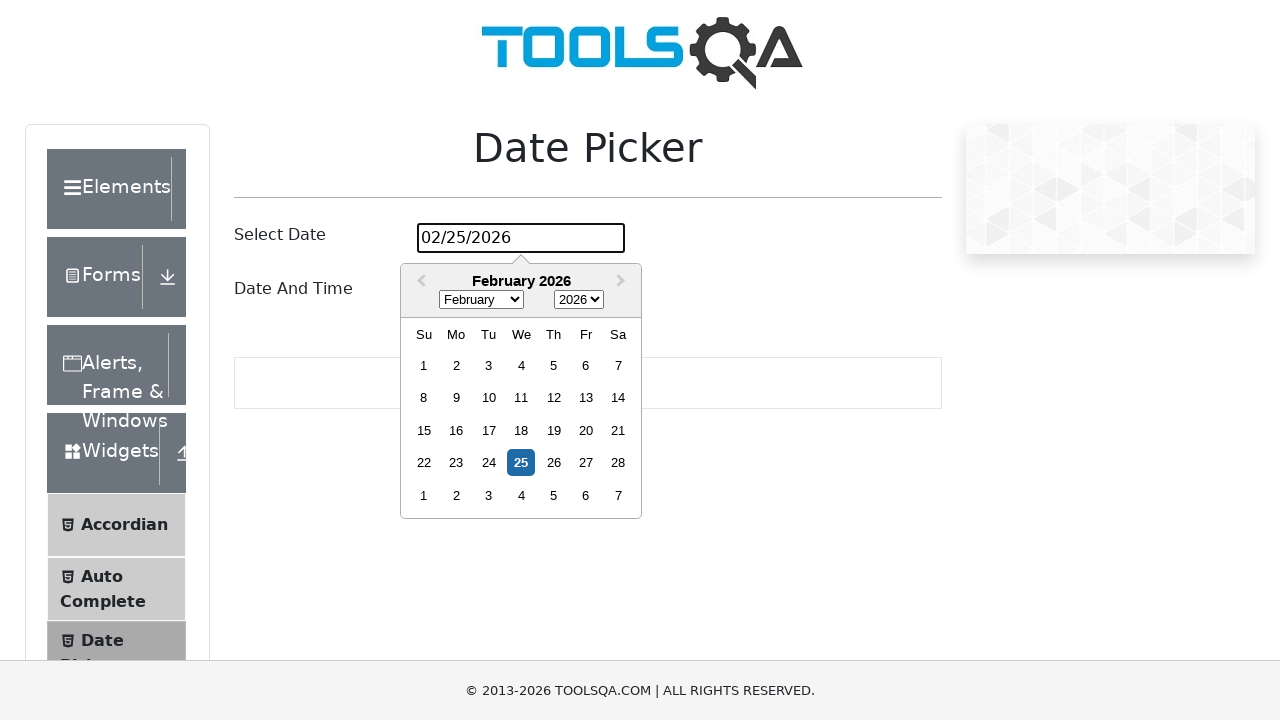

Selected all text in the date field
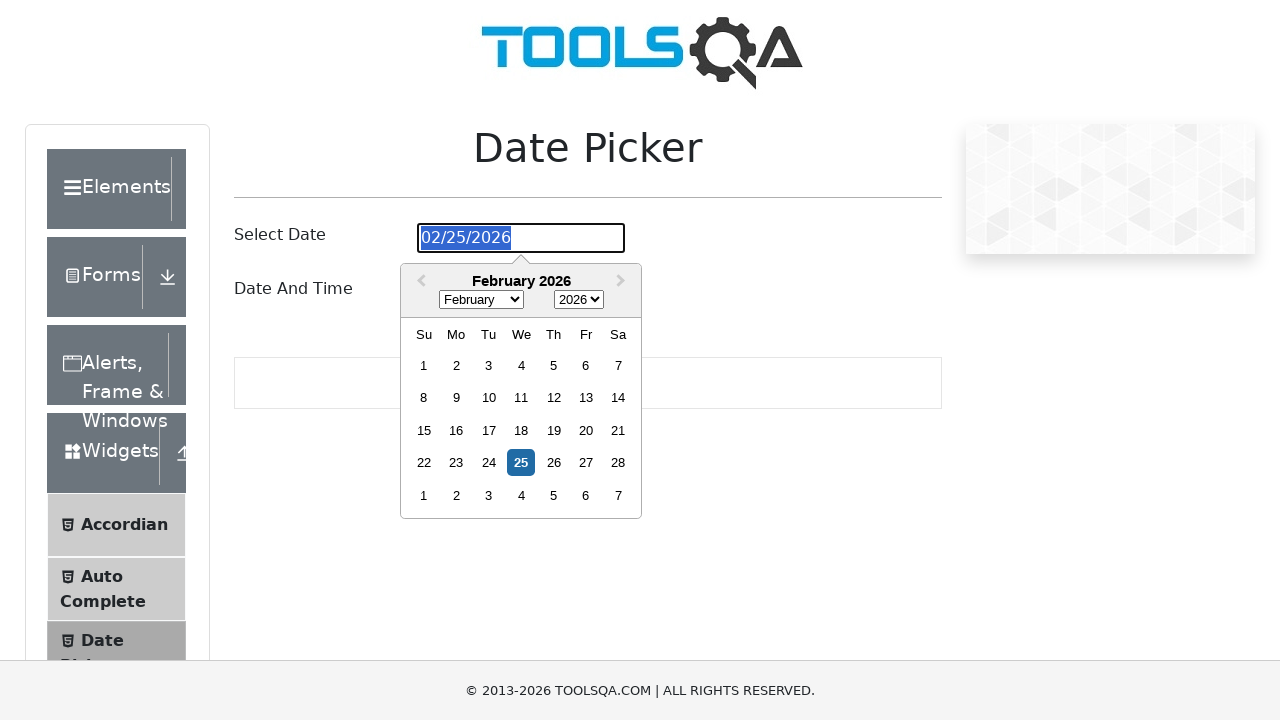

Cleared the date field
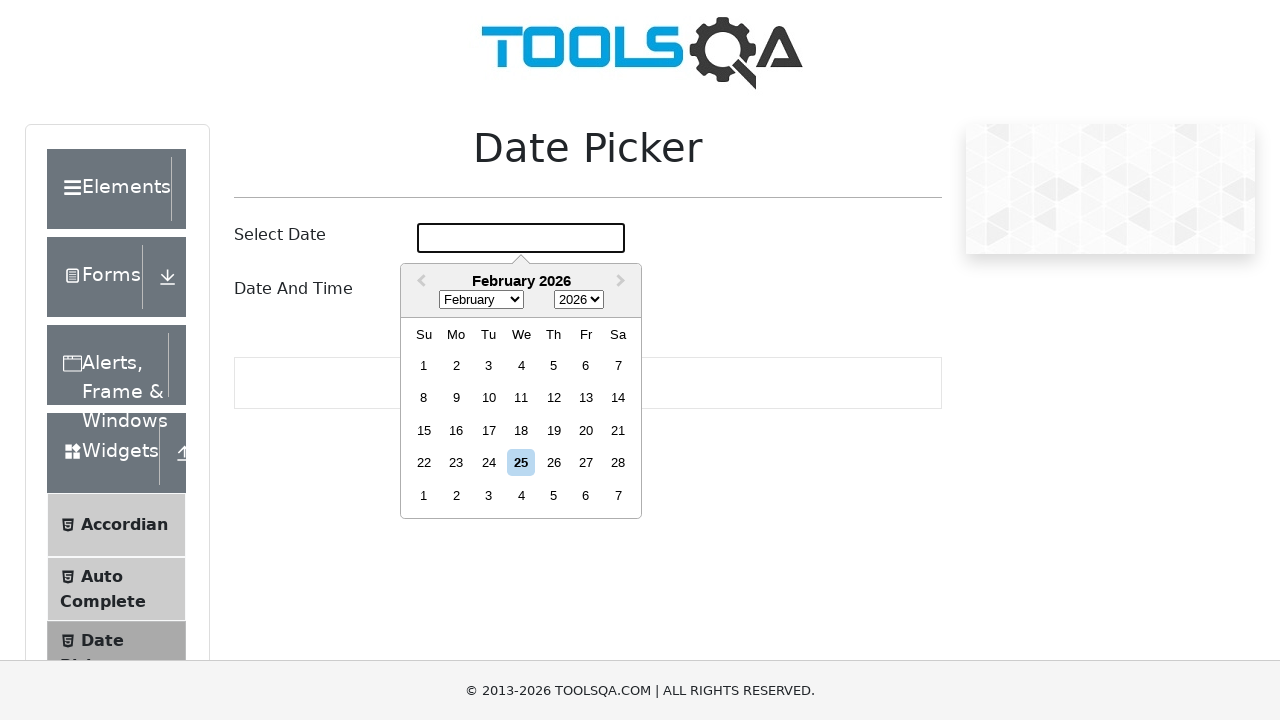

Entered current date '02-25-2026' into the date field on #datePickerMonthYearInput
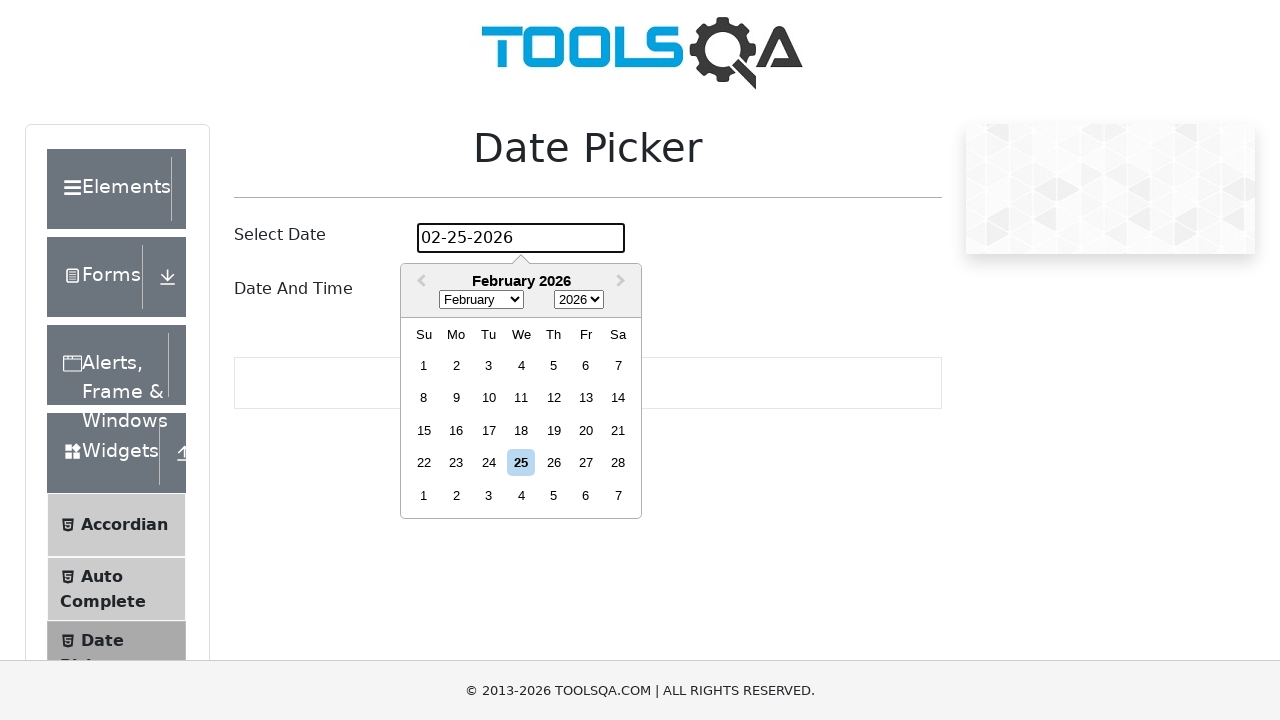

Pressed Enter to confirm the date entry
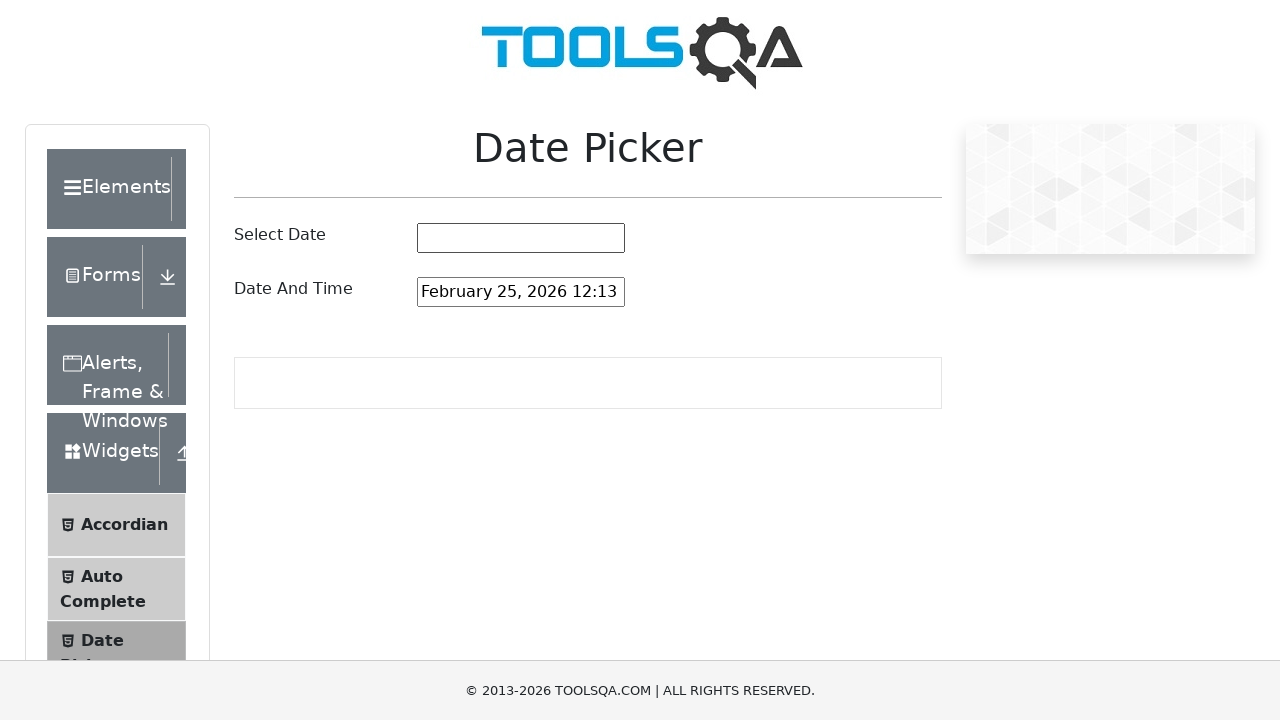

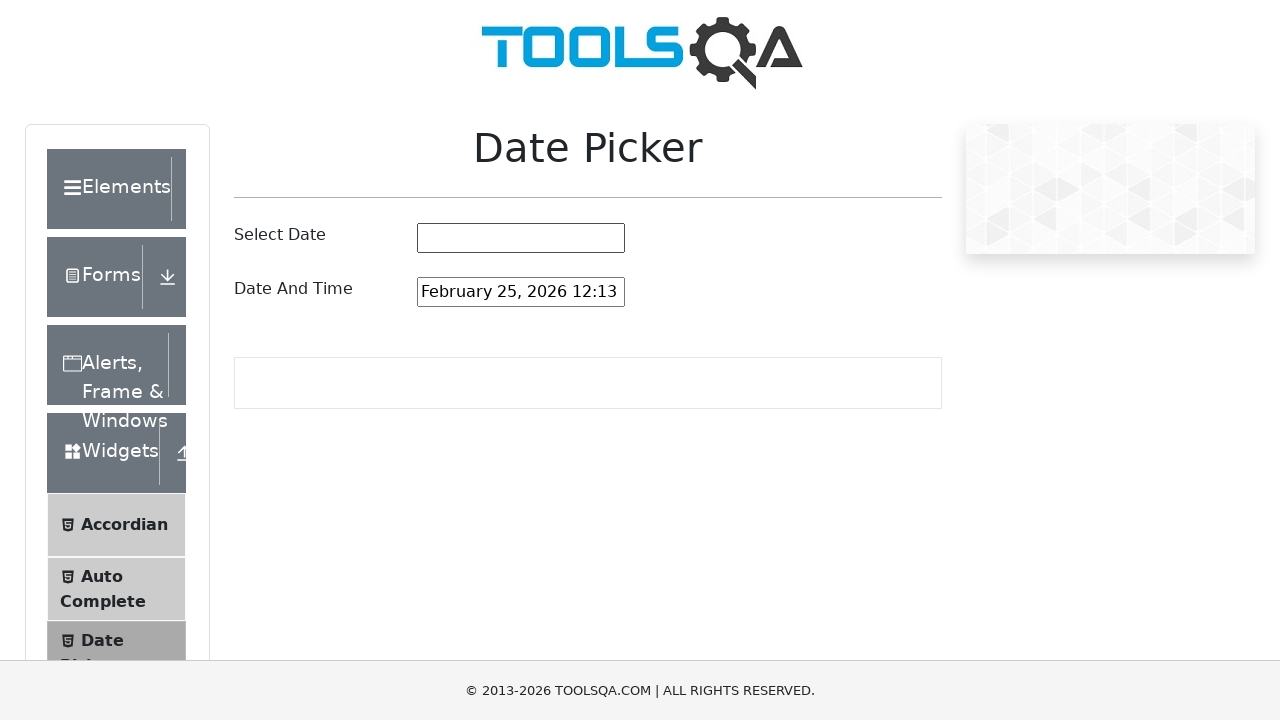